Tests a registration form by filling in first name, last name, and email fields, then submitting and verifying the success message.

Starting URL: http://suninjuly.github.io/registration1.html

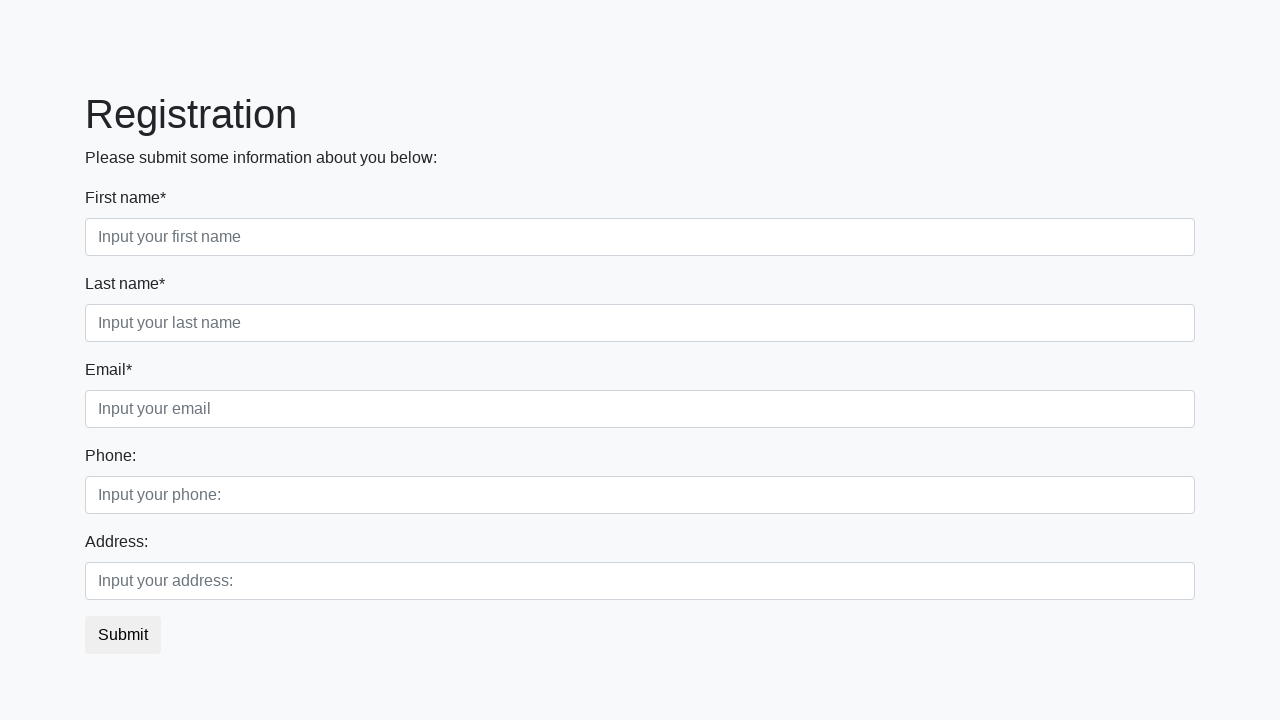

Filled first name field with 'Ivan' on input[placeholder='Input your first name']
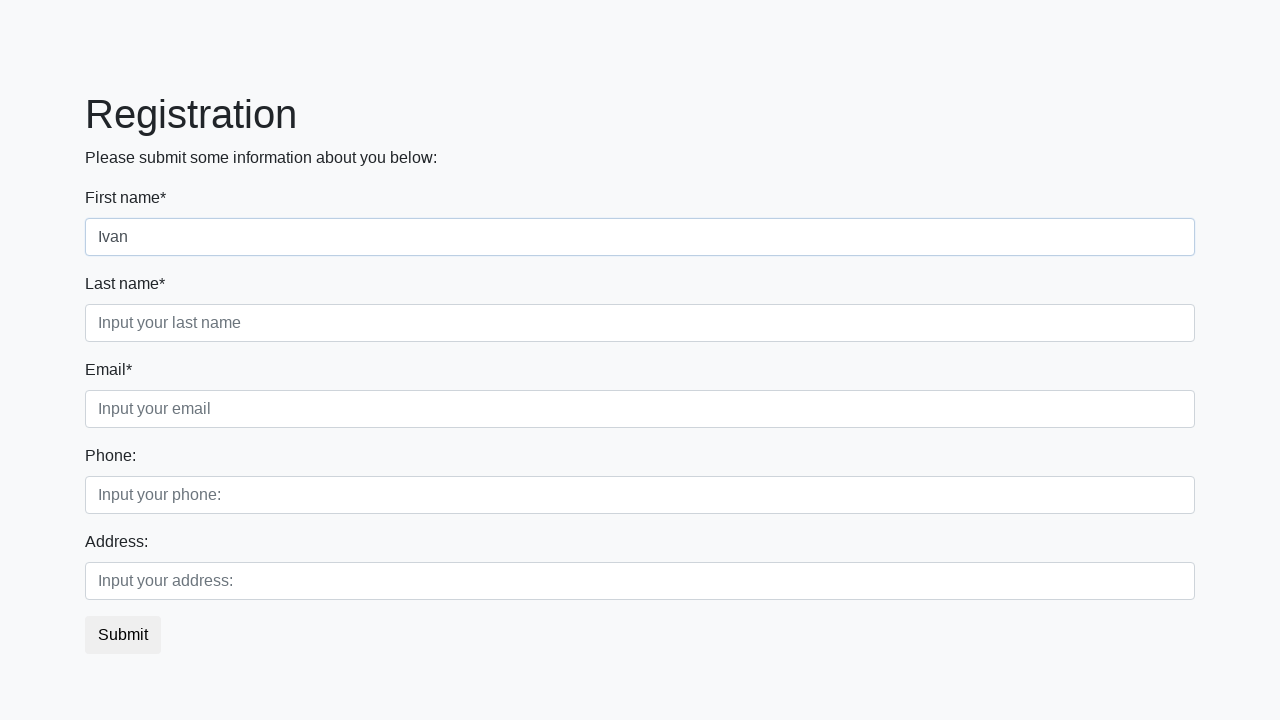

Filled last name field with 'Petrov' on input[placeholder='Input your last name']
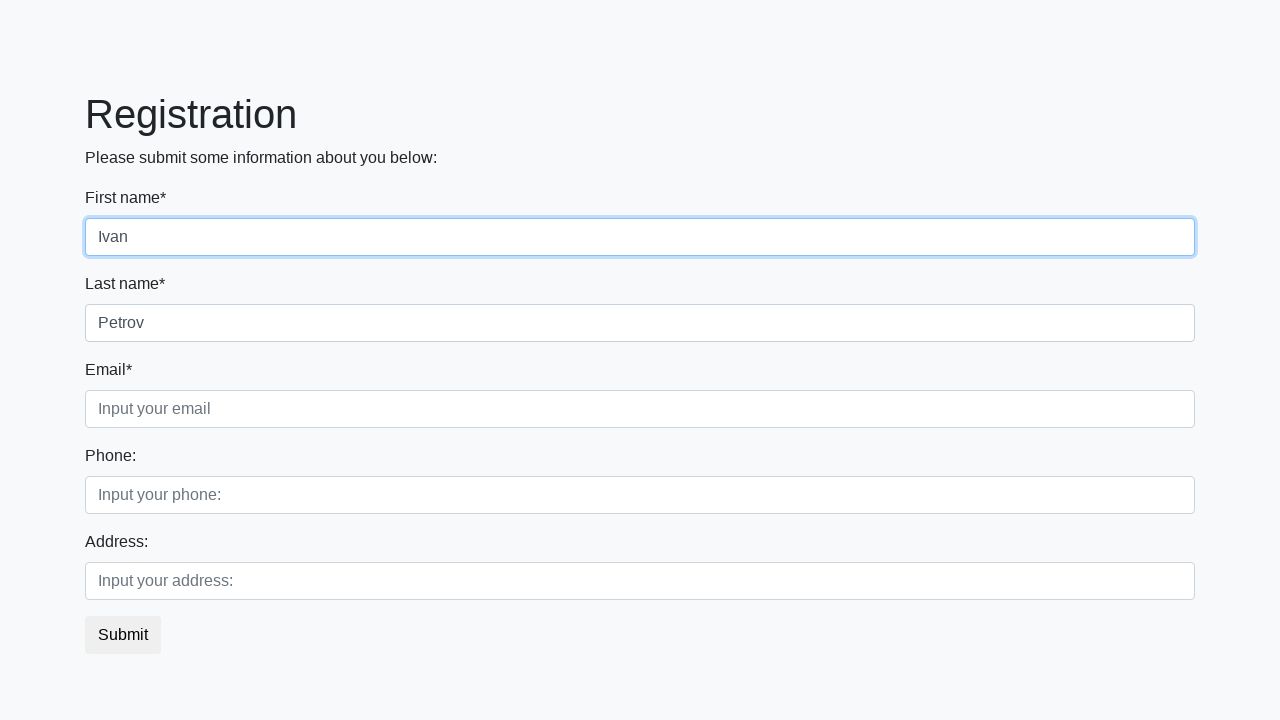

Filled email field with 'bebebe@mail.ru' on input[placeholder='Input your email']
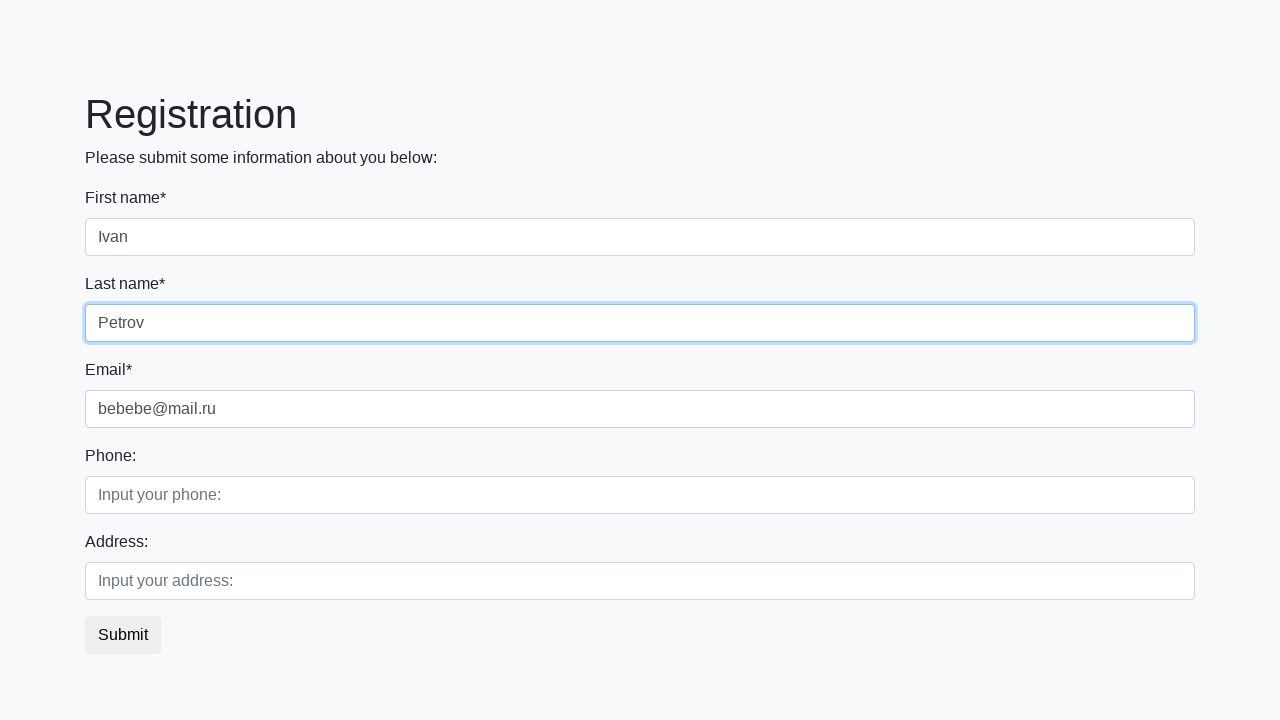

Clicked submit button to register at (123, 635) on button.btn
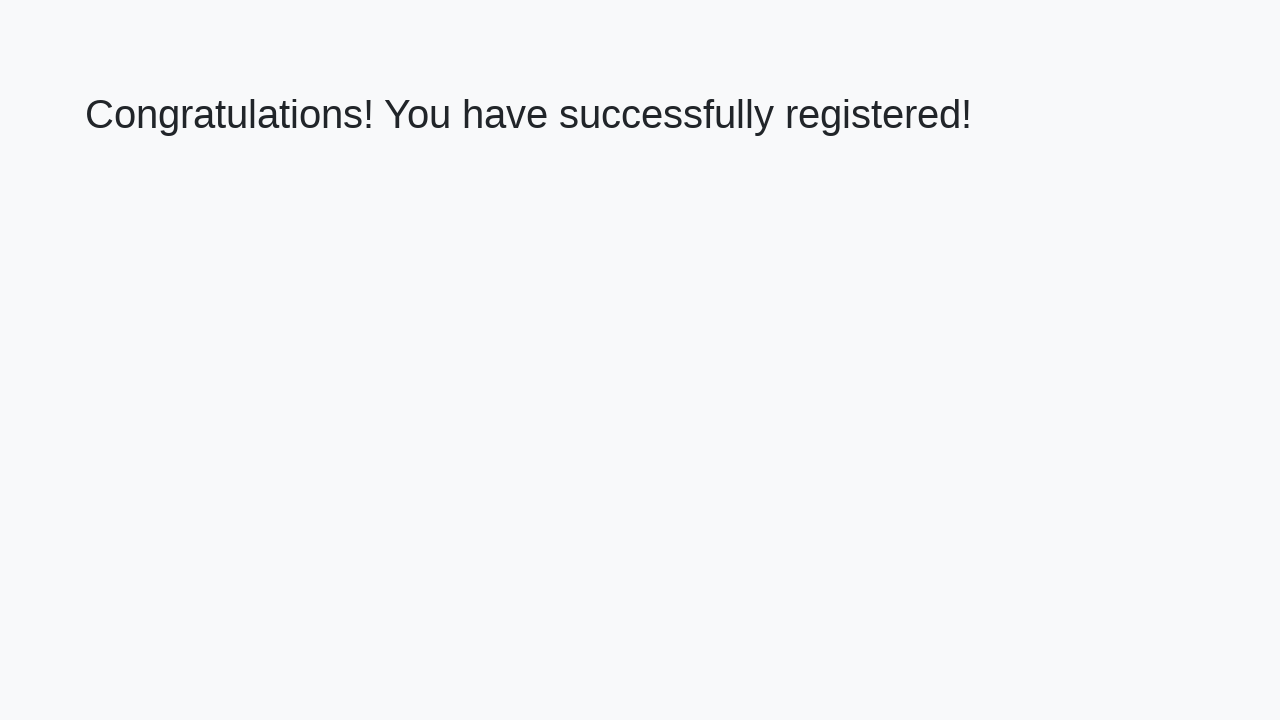

Success message heading appeared
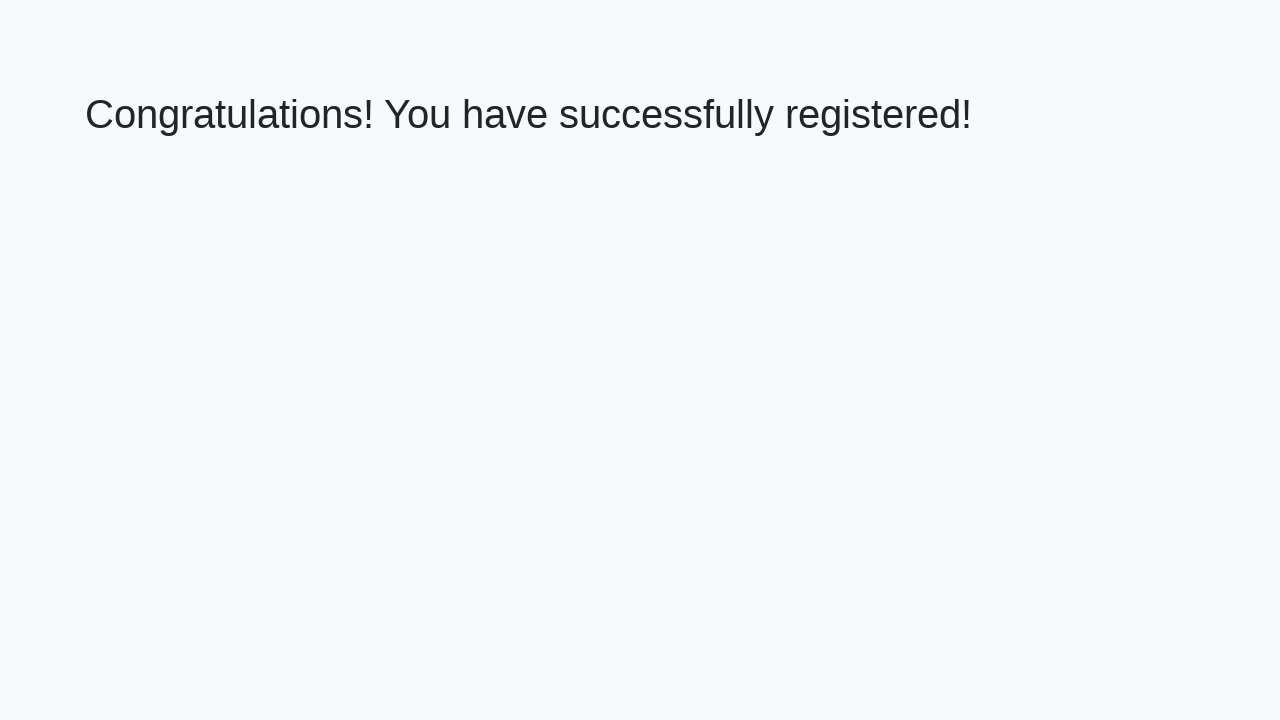

Retrieved success message text
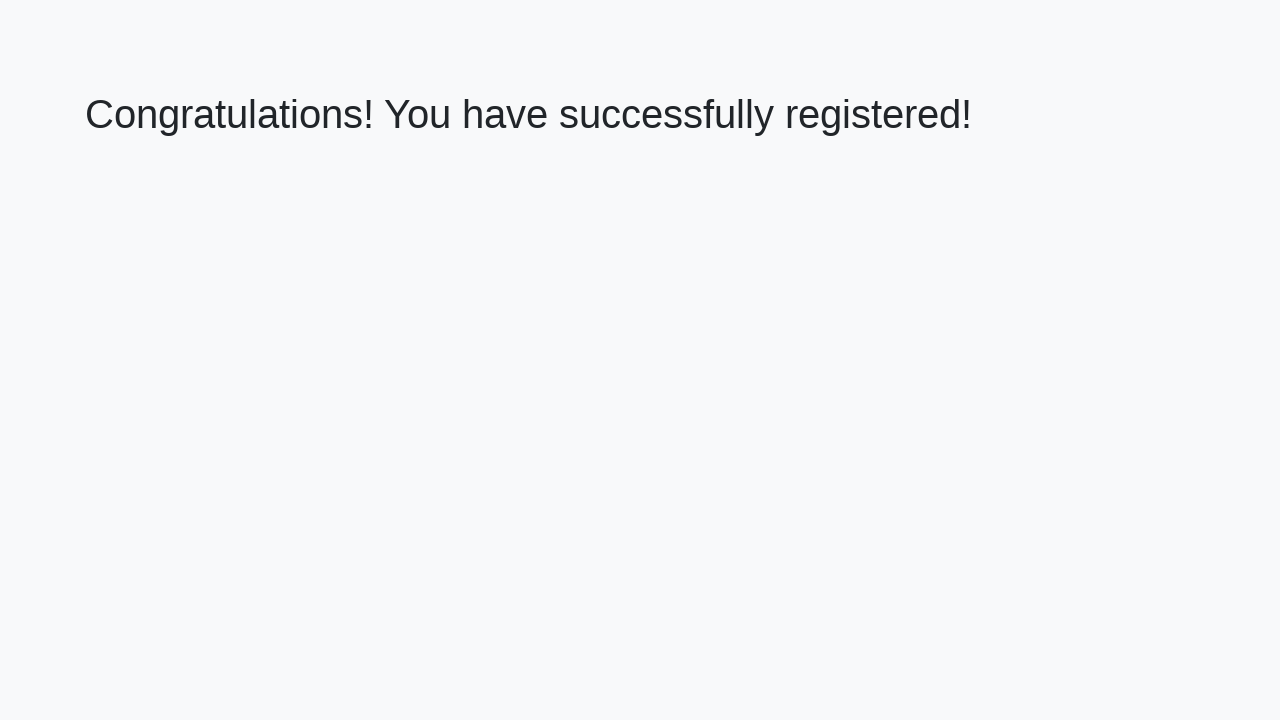

Verified success message: 'Congratulations! You have successfully registered!'
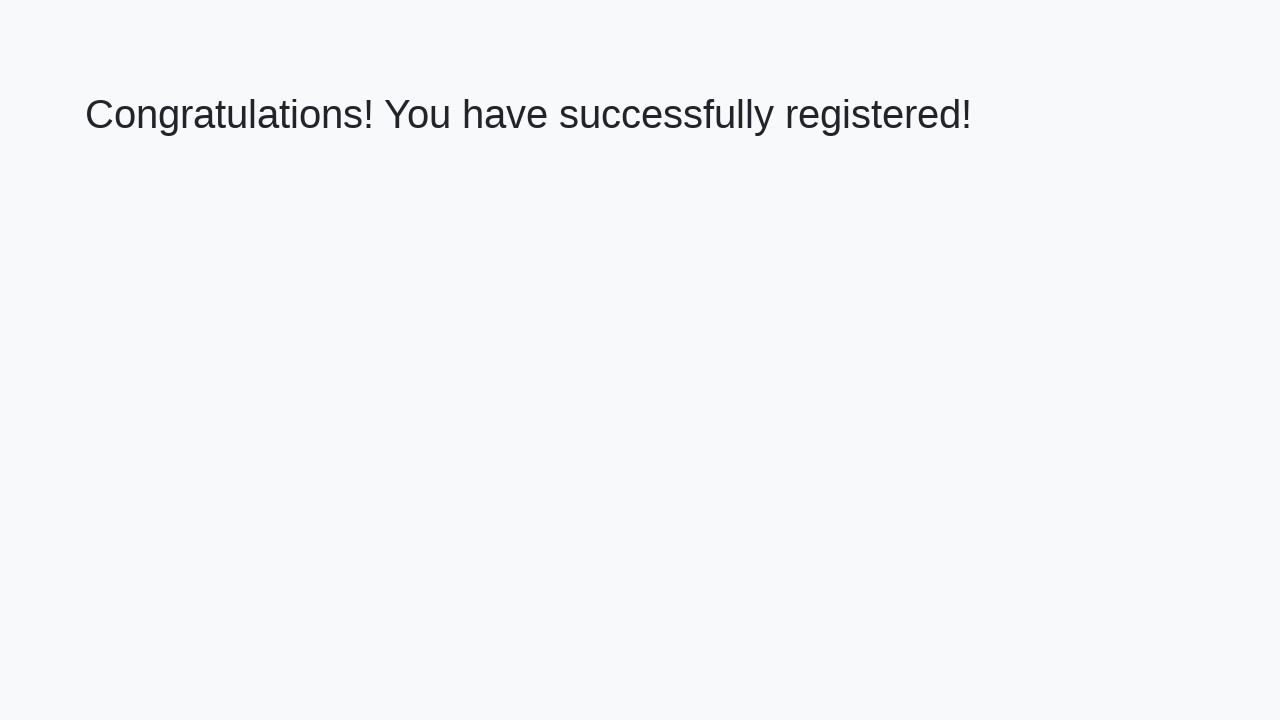

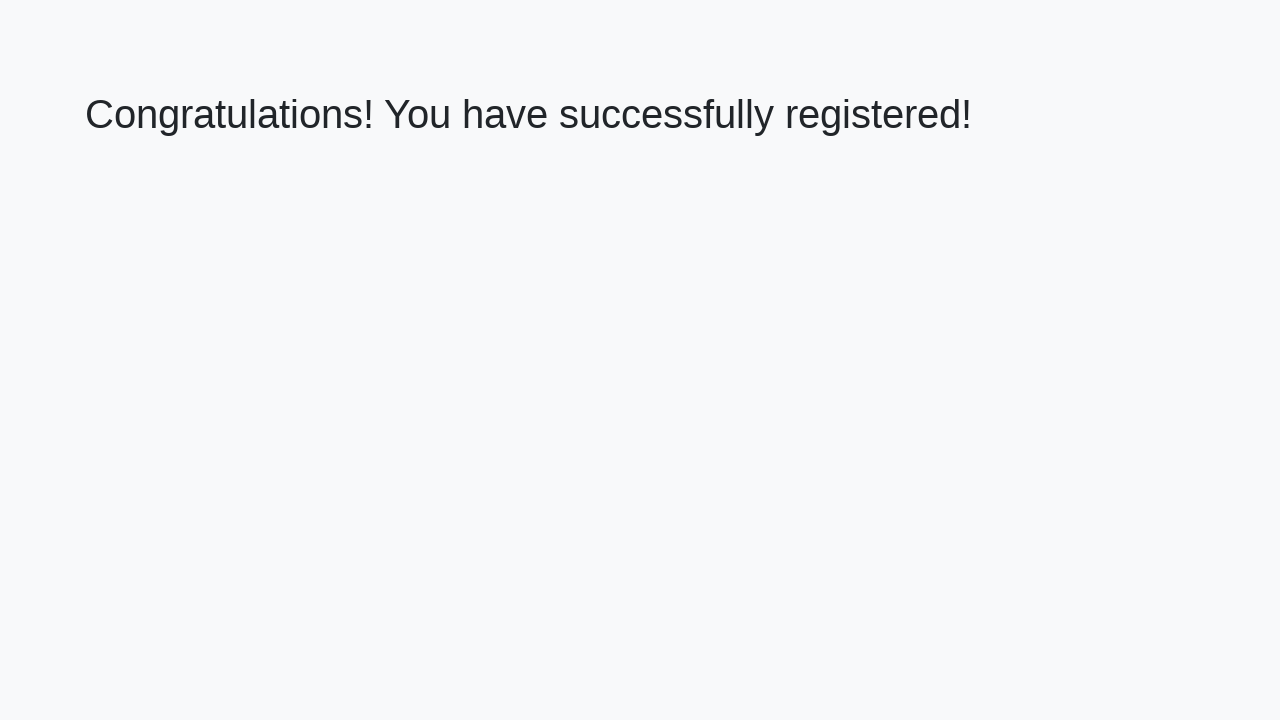